Tests subtraction operation by calculating 9-5

Starting URL: https://algont.github.io/react-calculator/

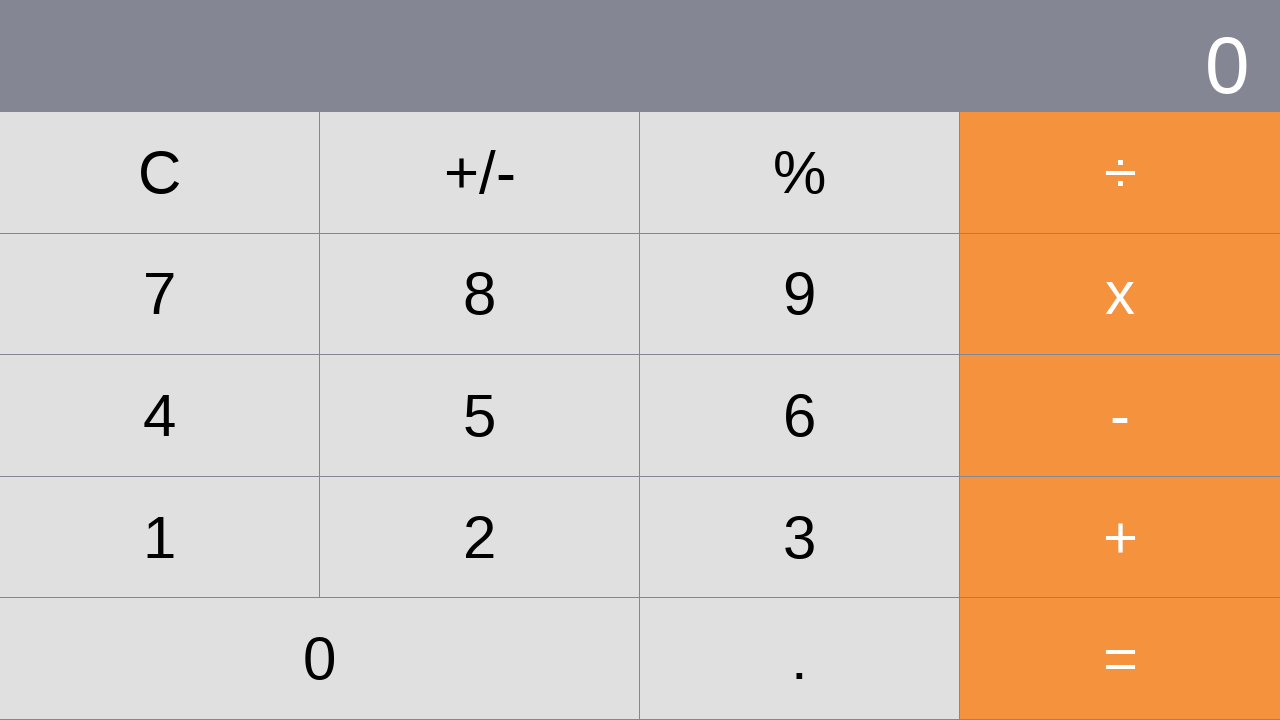

Clicked number 9 at (800, 294) on xpath=//*[@id="root"]/div/div[2]/div[2]/div[3]
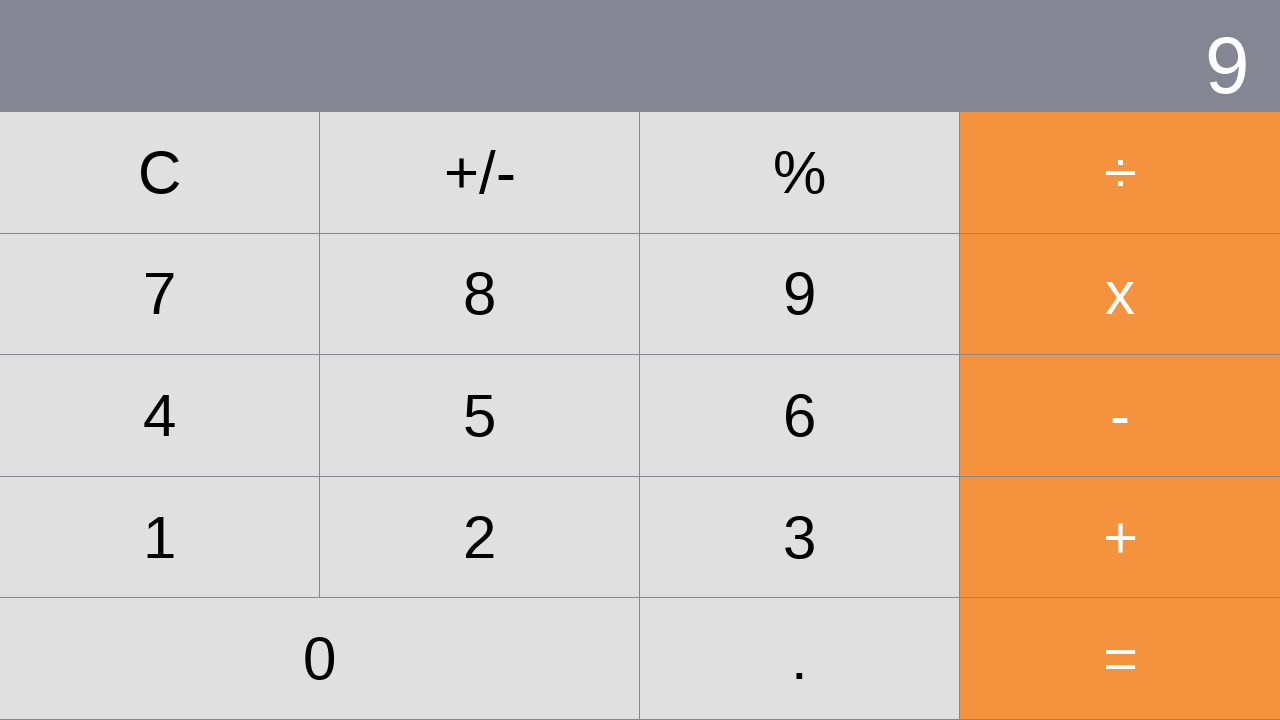

Clicked subtraction operator at (1120, 415) on xpath=//*[@id="root"]/div/div[2]/div[3]/div[4]
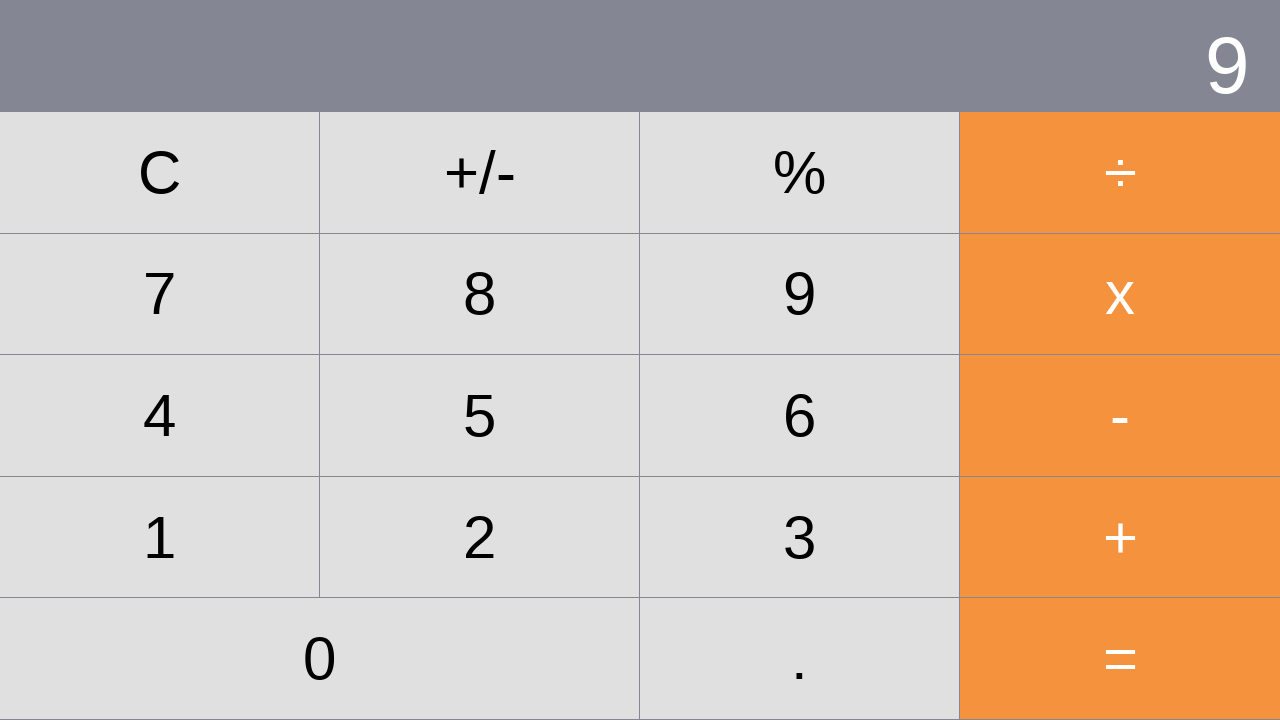

Clicked number 5 at (480, 415) on xpath=//*[@id="root"]/div/div[2]/div[3]/div[2]
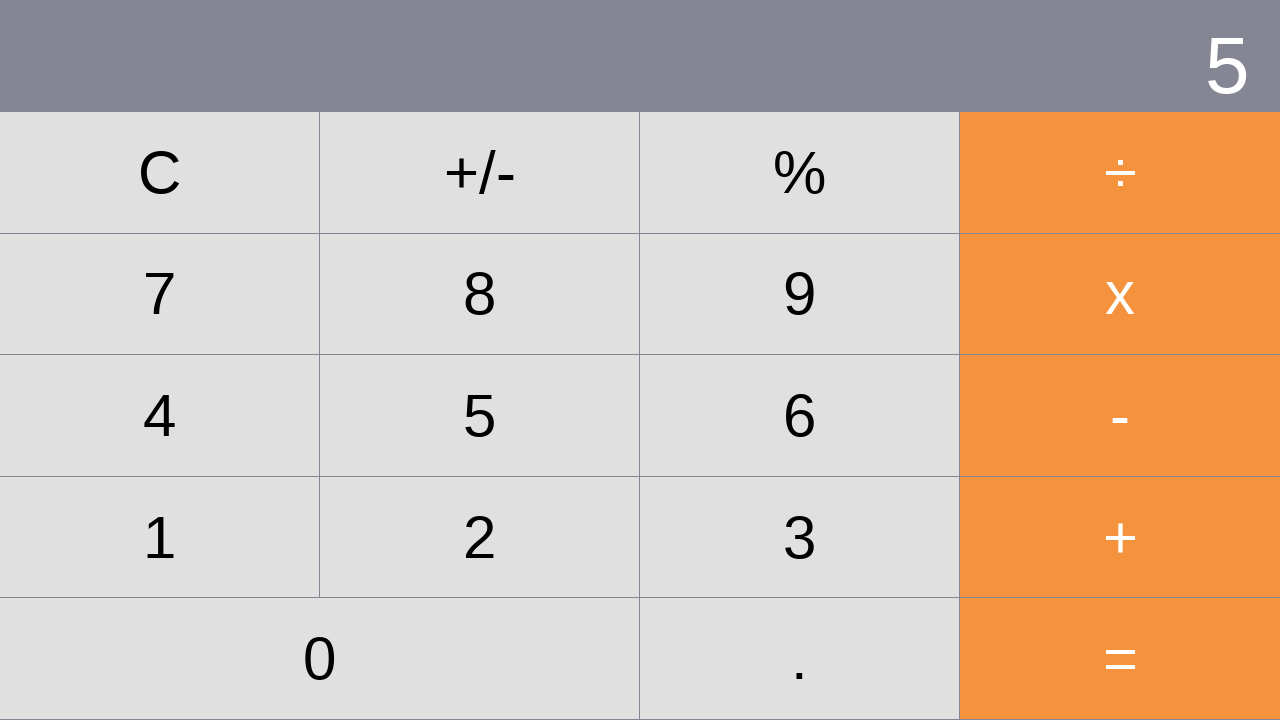

Clicked equals button to calculate 9 - 5 at (1120, 659) on xpath=//*[@id="root"]/div/div[2]/div[5]/div[3]
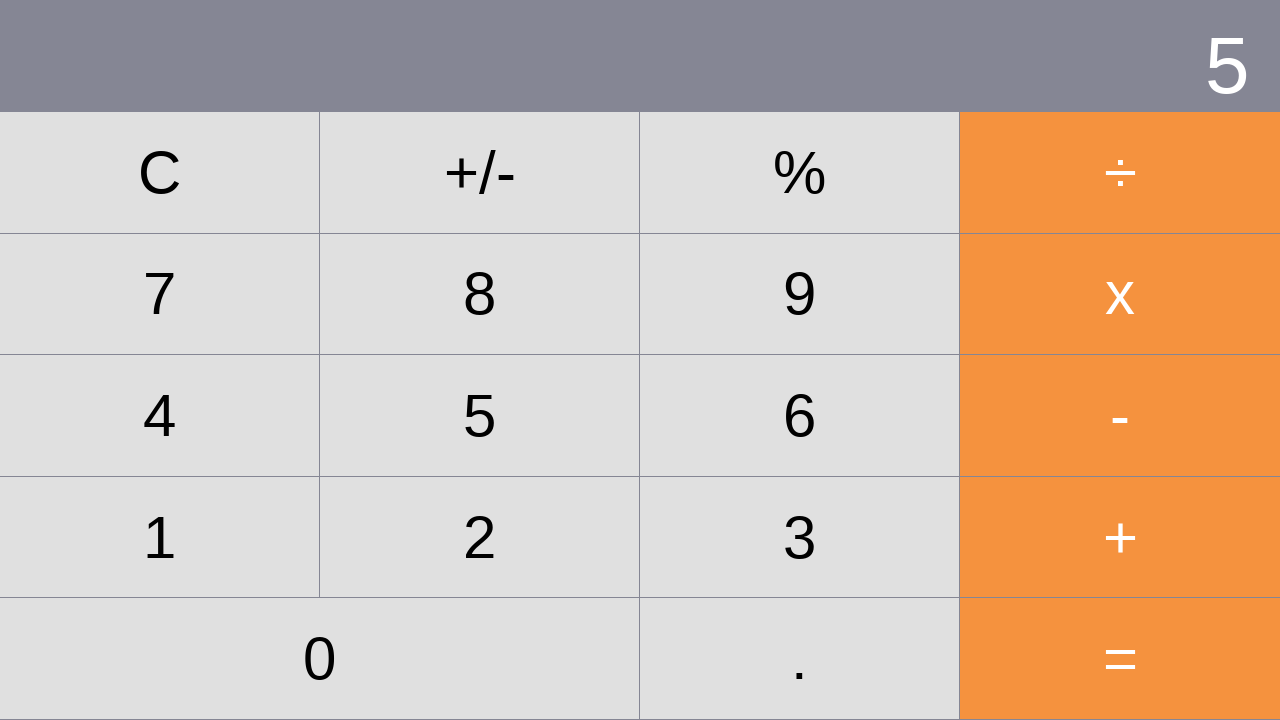

Display element loaded showing result
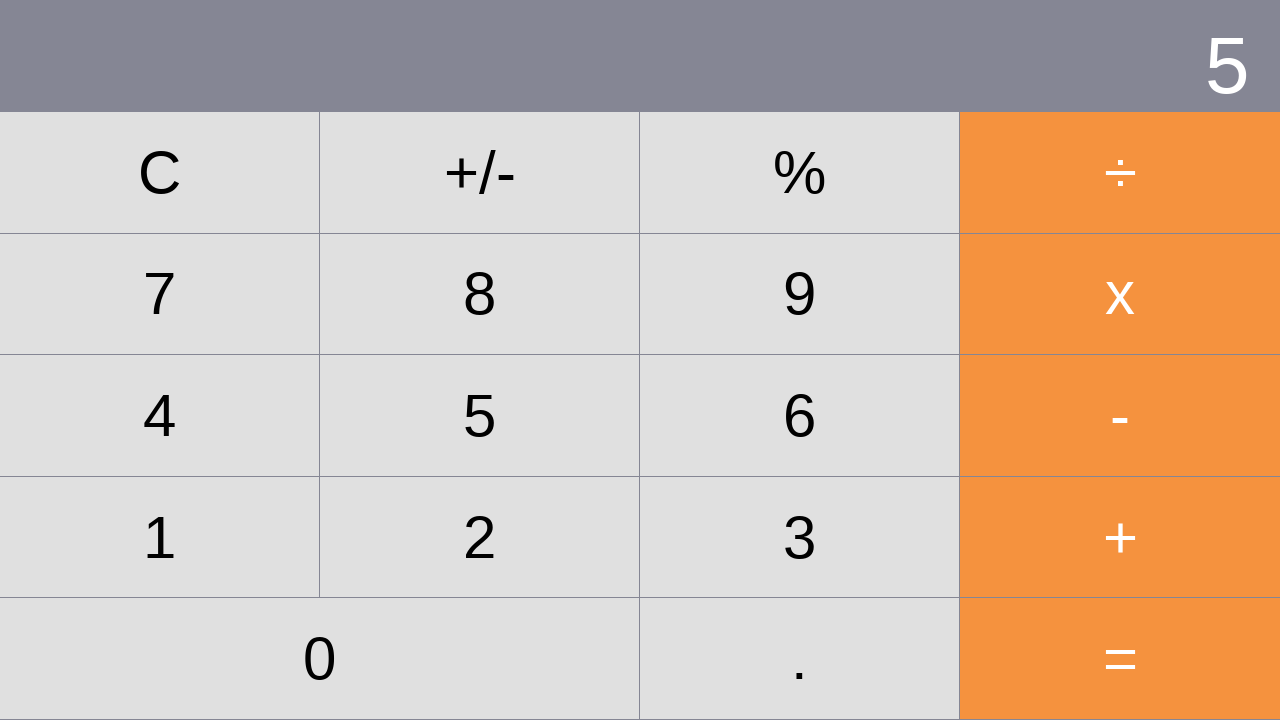

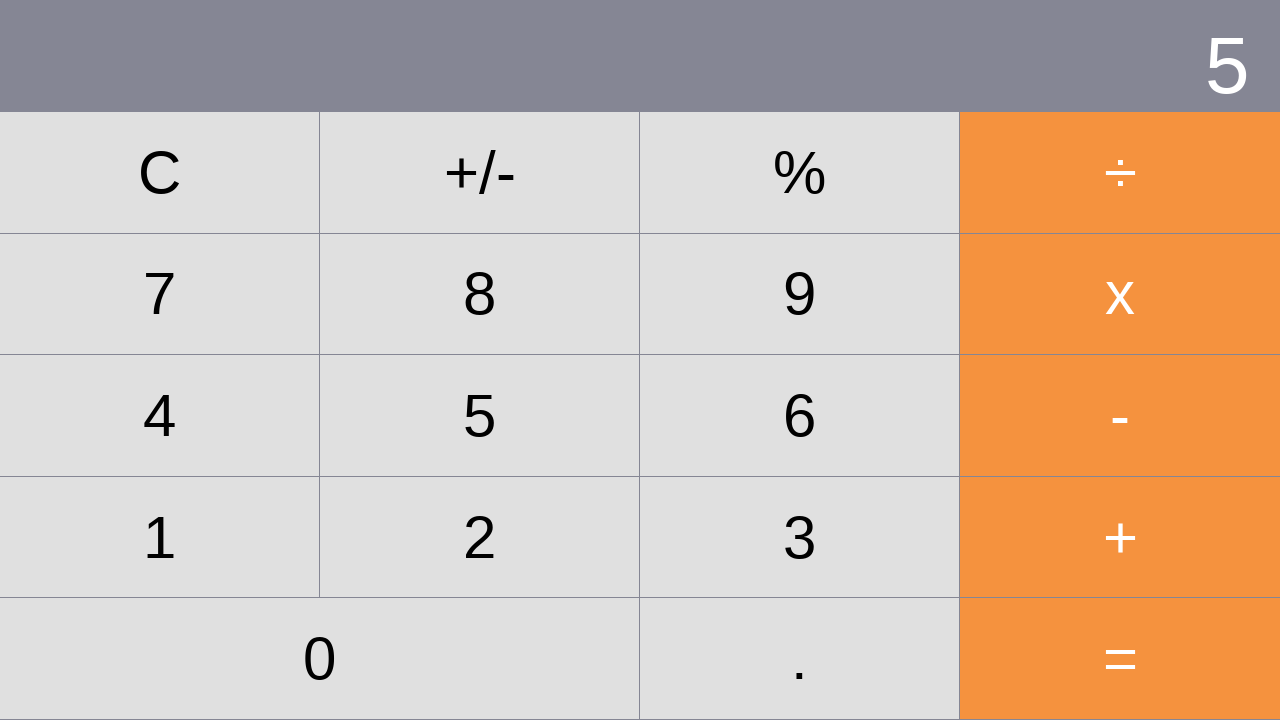